Tests that the toggle-all checkbox updates state when individual items are completed or cleared

Starting URL: https://demo.playwright.dev/todomvc

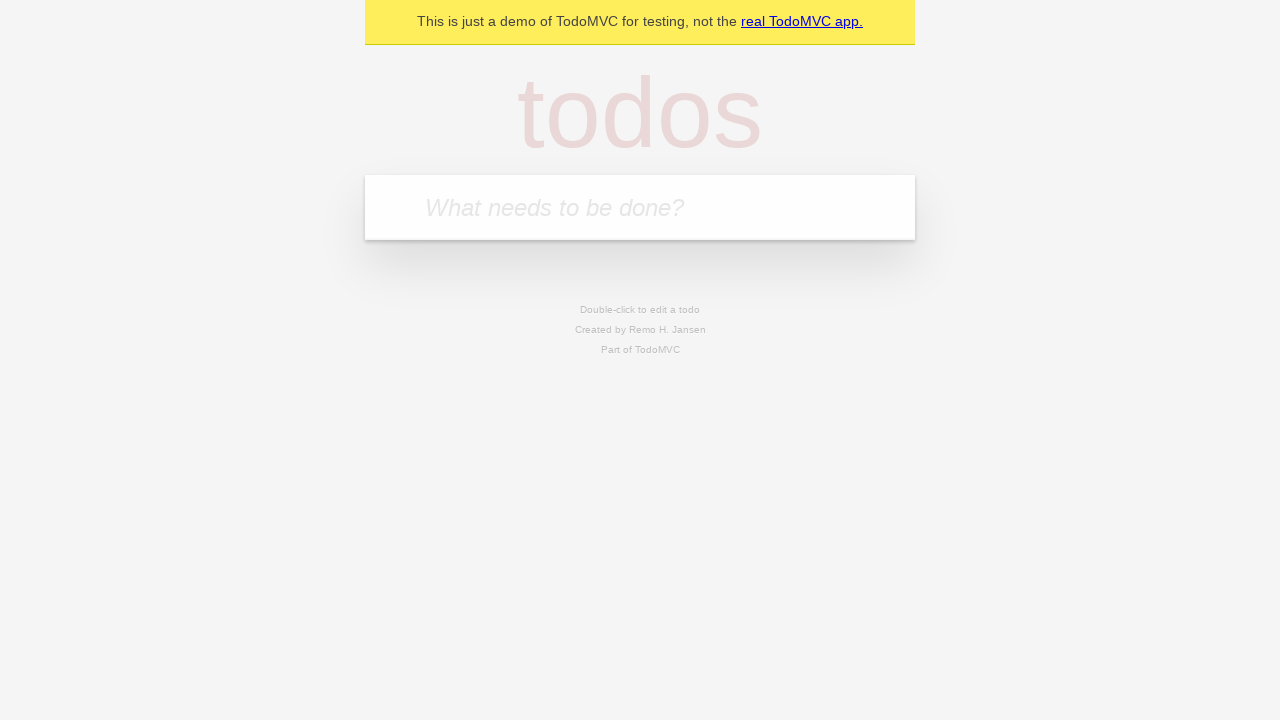

Filled new todo input with 'buy some cheese' on internal:attr=[placeholder="What needs to be done?"i]
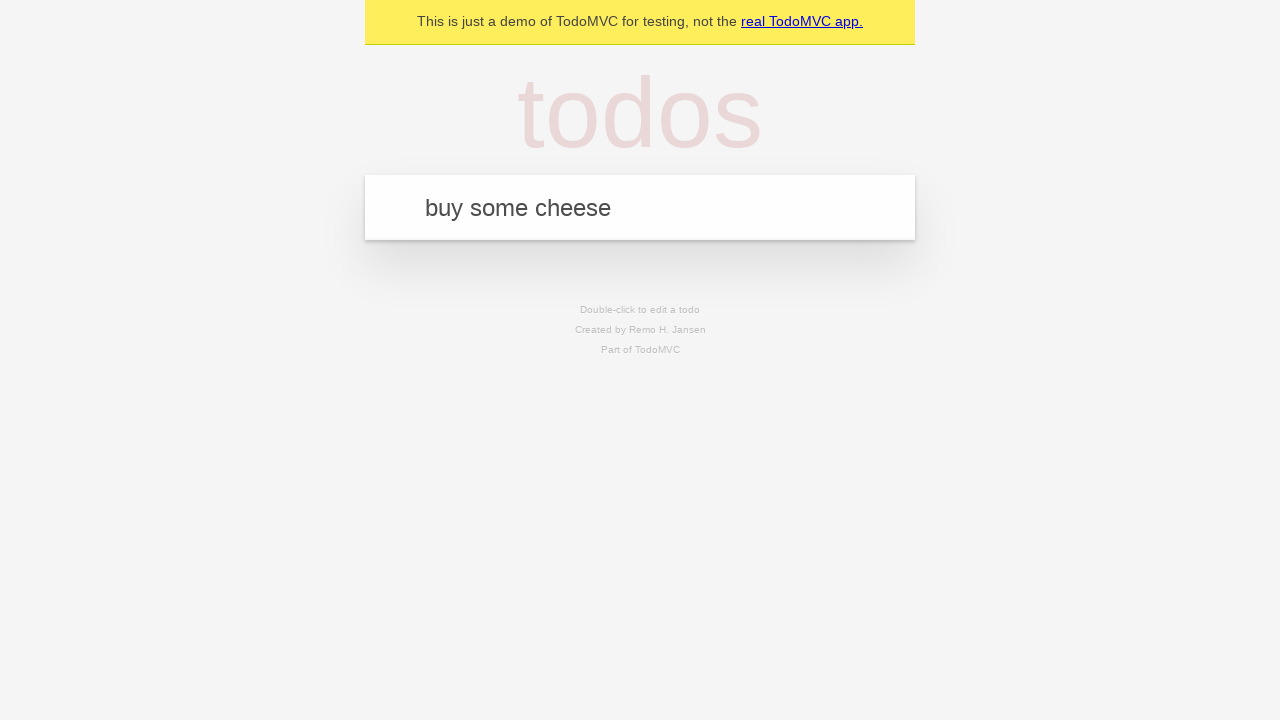

Pressed Enter to add todo 'buy some cheese' on internal:attr=[placeholder="What needs to be done?"i]
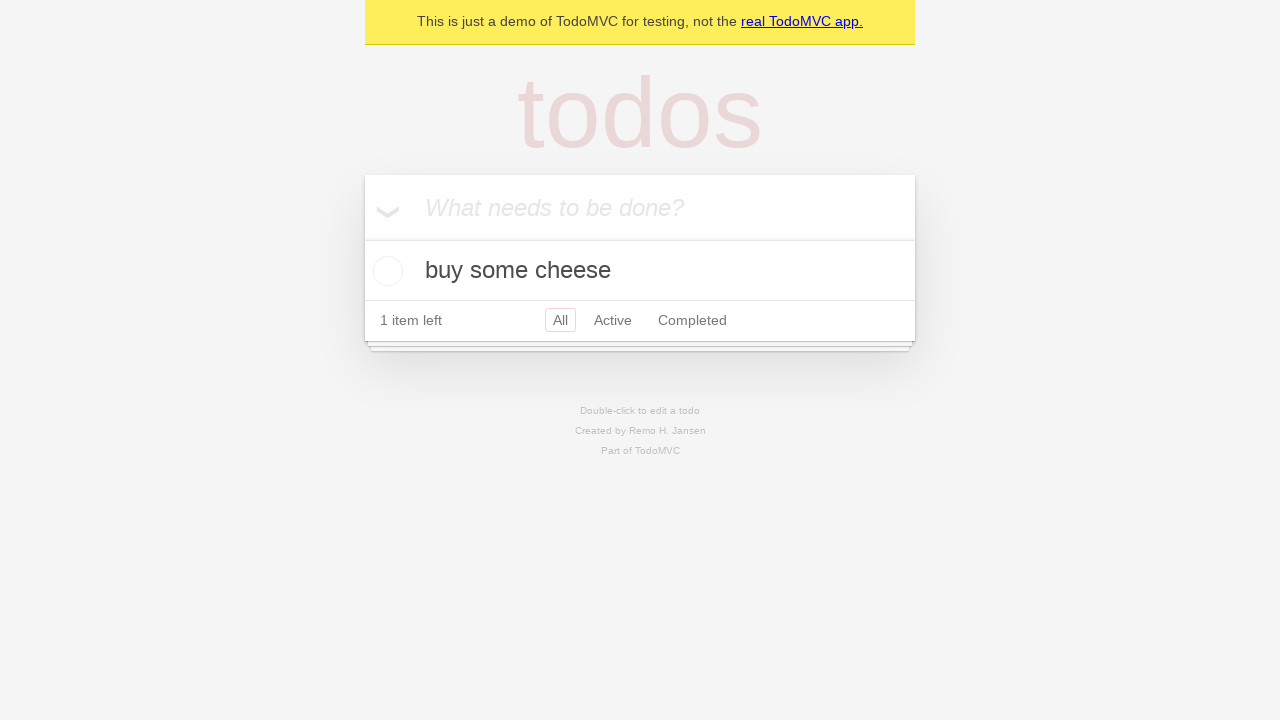

Filled new todo input with 'feed the cat' on internal:attr=[placeholder="What needs to be done?"i]
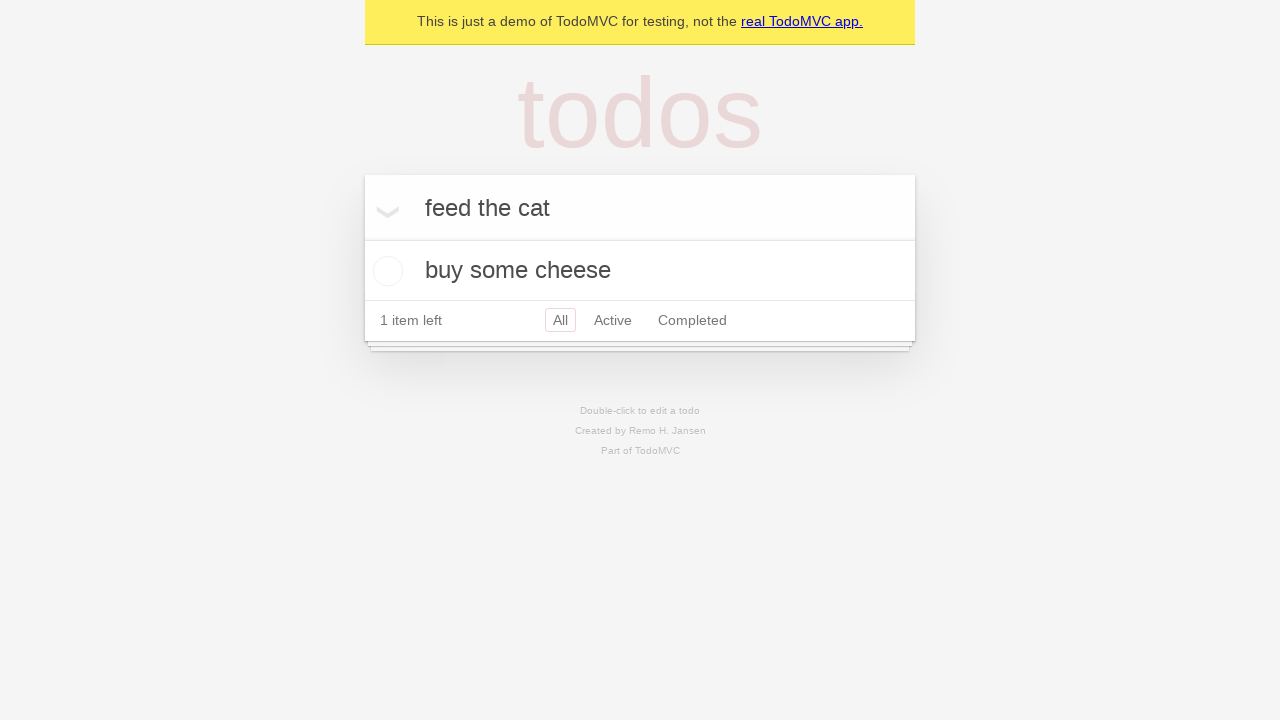

Pressed Enter to add todo 'feed the cat' on internal:attr=[placeholder="What needs to be done?"i]
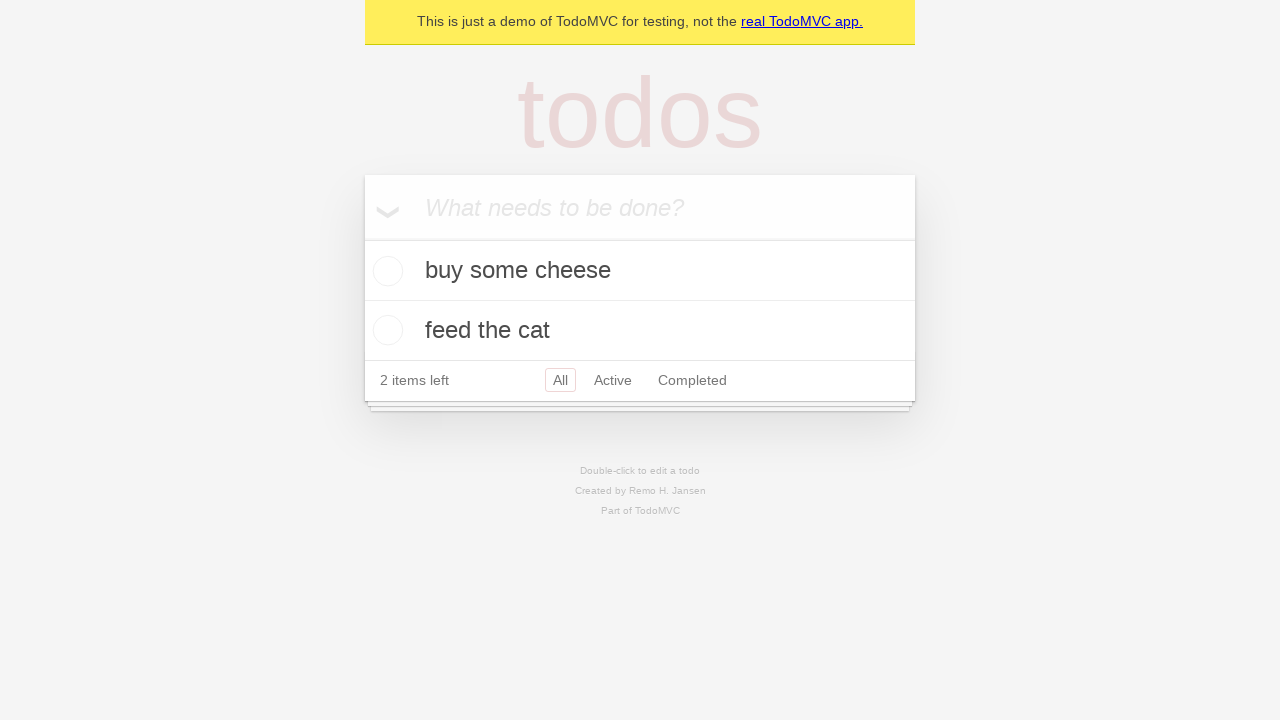

Filled new todo input with 'book a doctors appointment' on internal:attr=[placeholder="What needs to be done?"i]
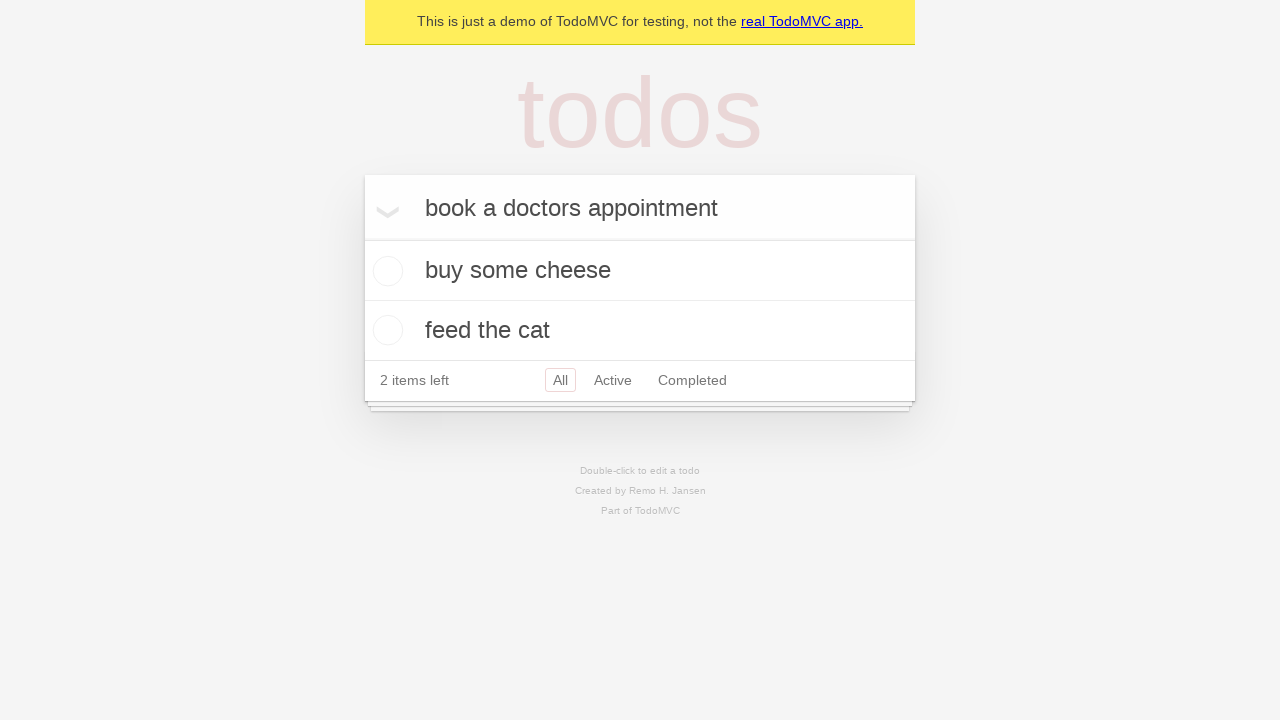

Pressed Enter to add todo 'book a doctors appointment' on internal:attr=[placeholder="What needs to be done?"i]
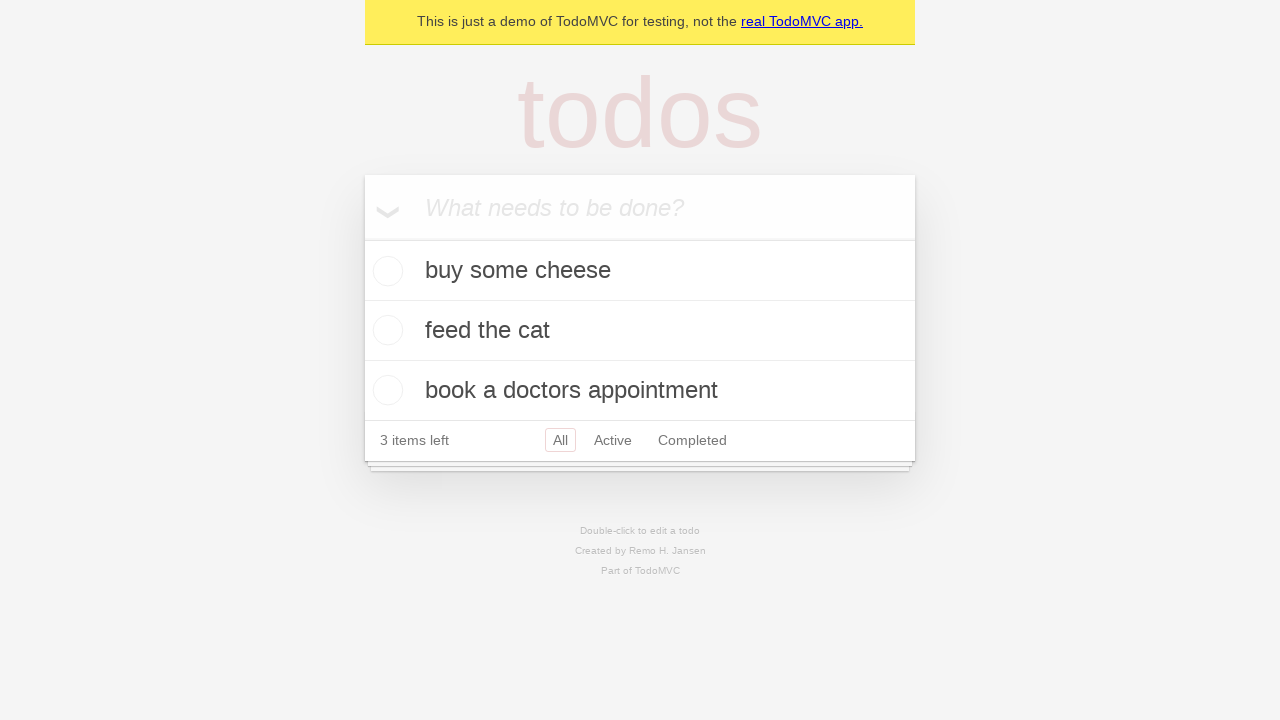

All three todo items loaded
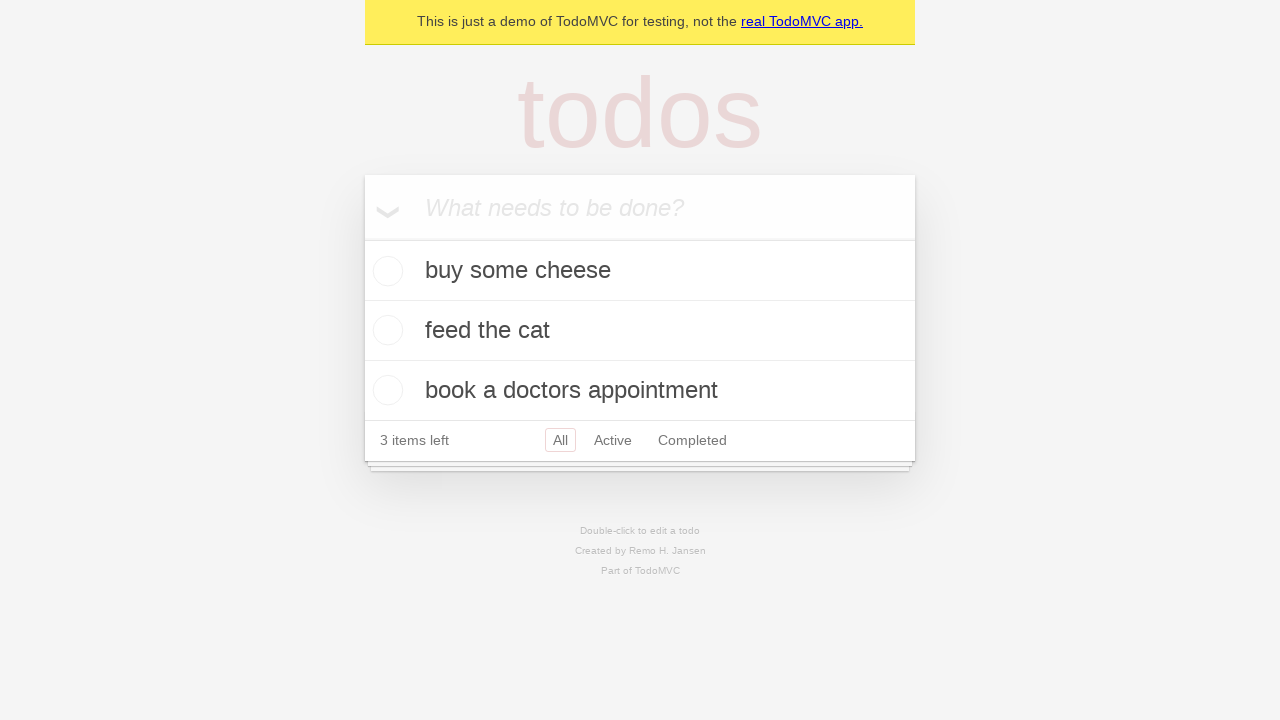

Clicked toggle-all checkbox to mark all todos as complete at (362, 238) on internal:label="Mark all as complete"i
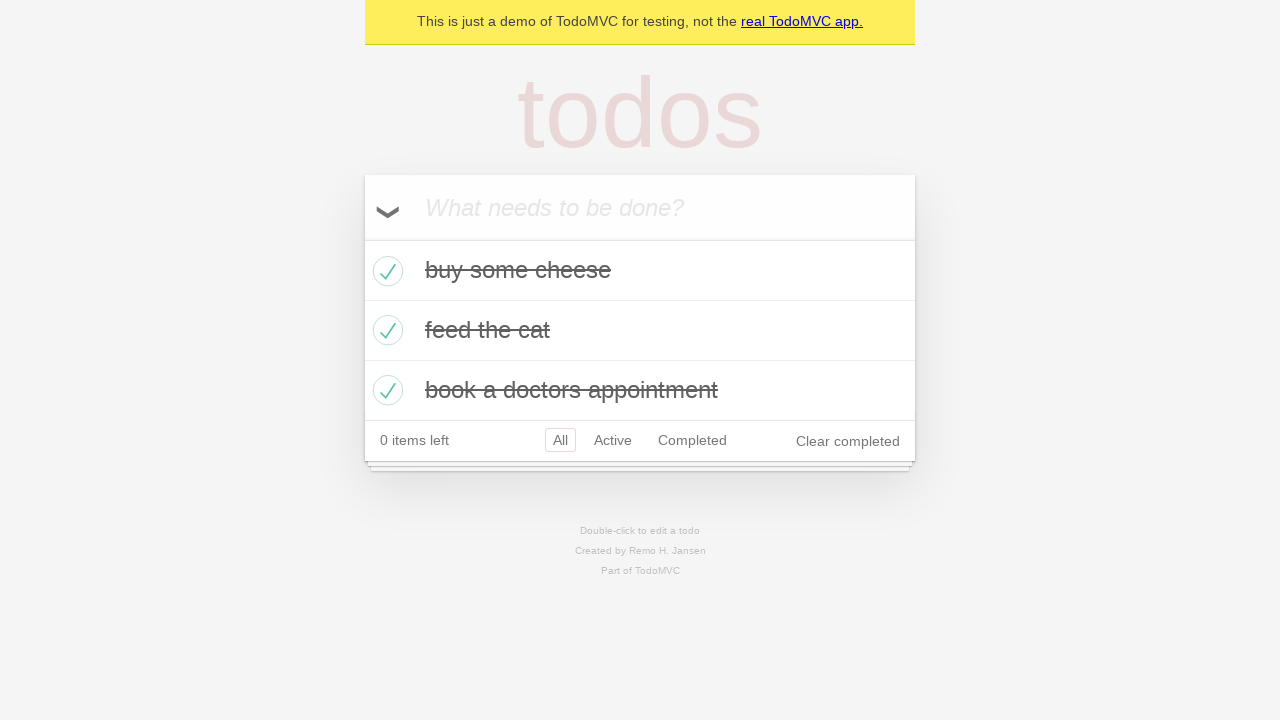

Unchecked the first todo item at (385, 271) on internal:testid=[data-testid="todo-item"s] >> nth=0 >> internal:role=checkbox
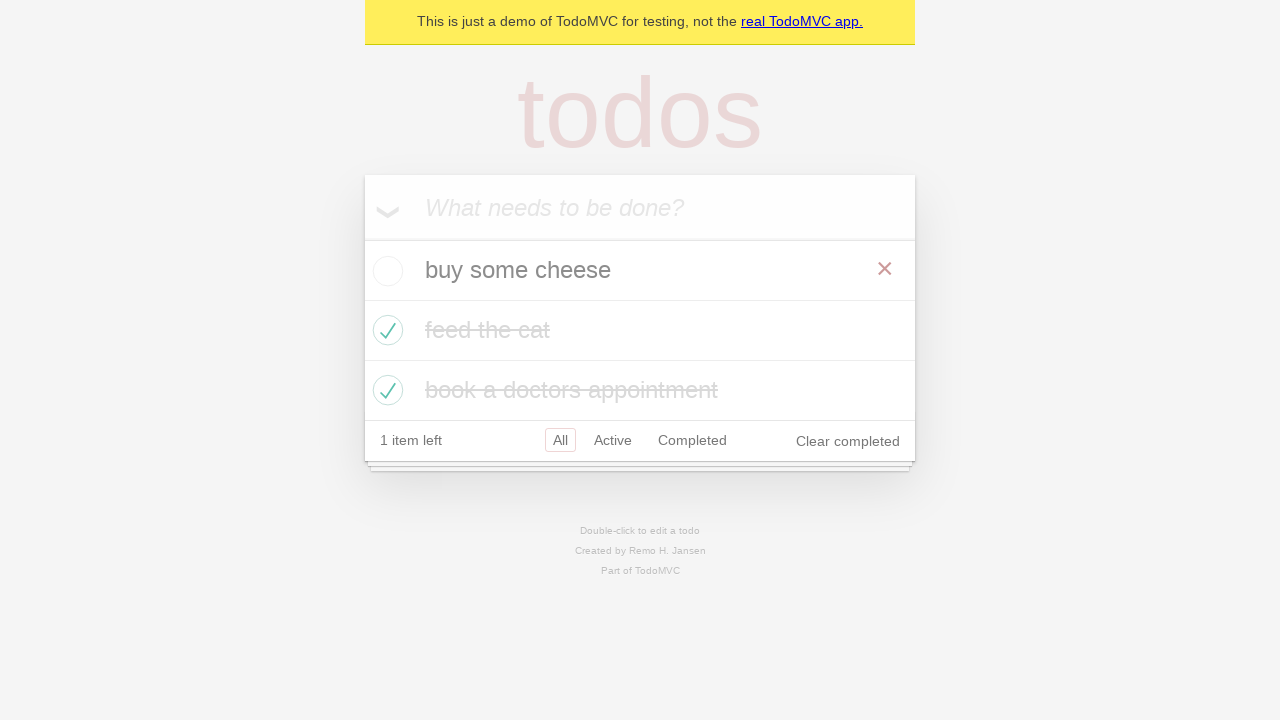

Checked the first todo item again at (385, 271) on internal:testid=[data-testid="todo-item"s] >> nth=0 >> internal:role=checkbox
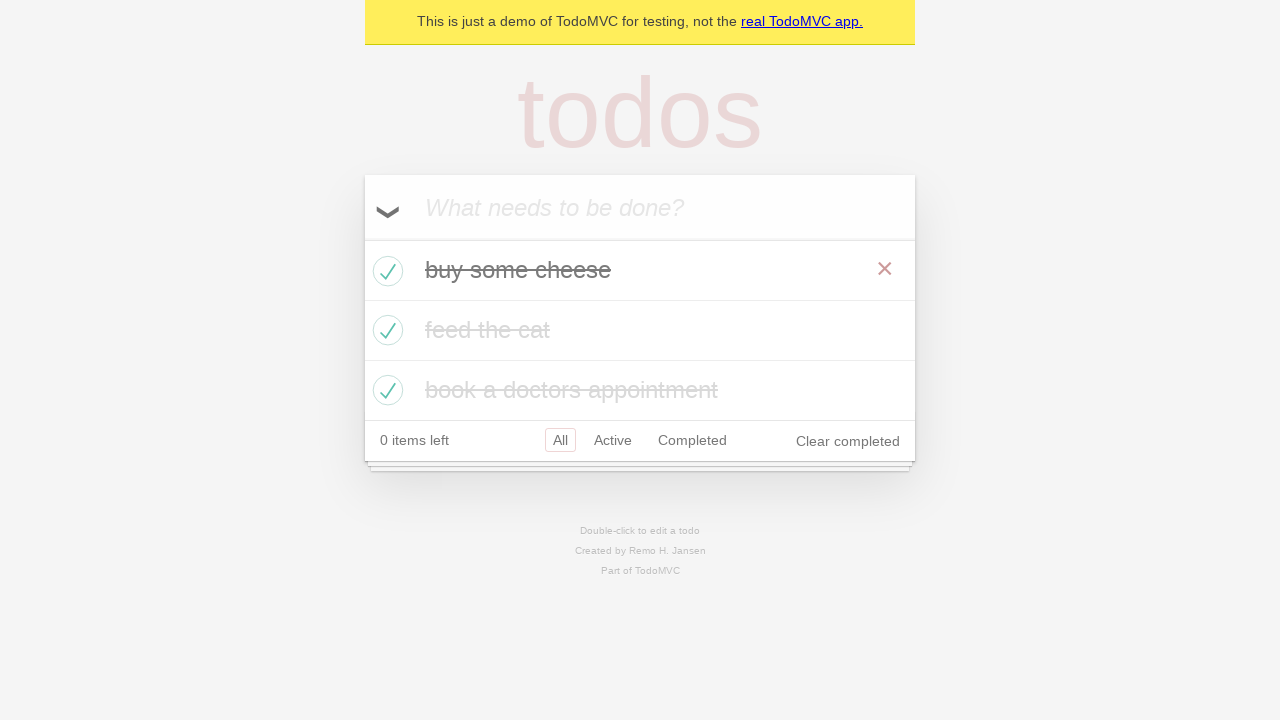

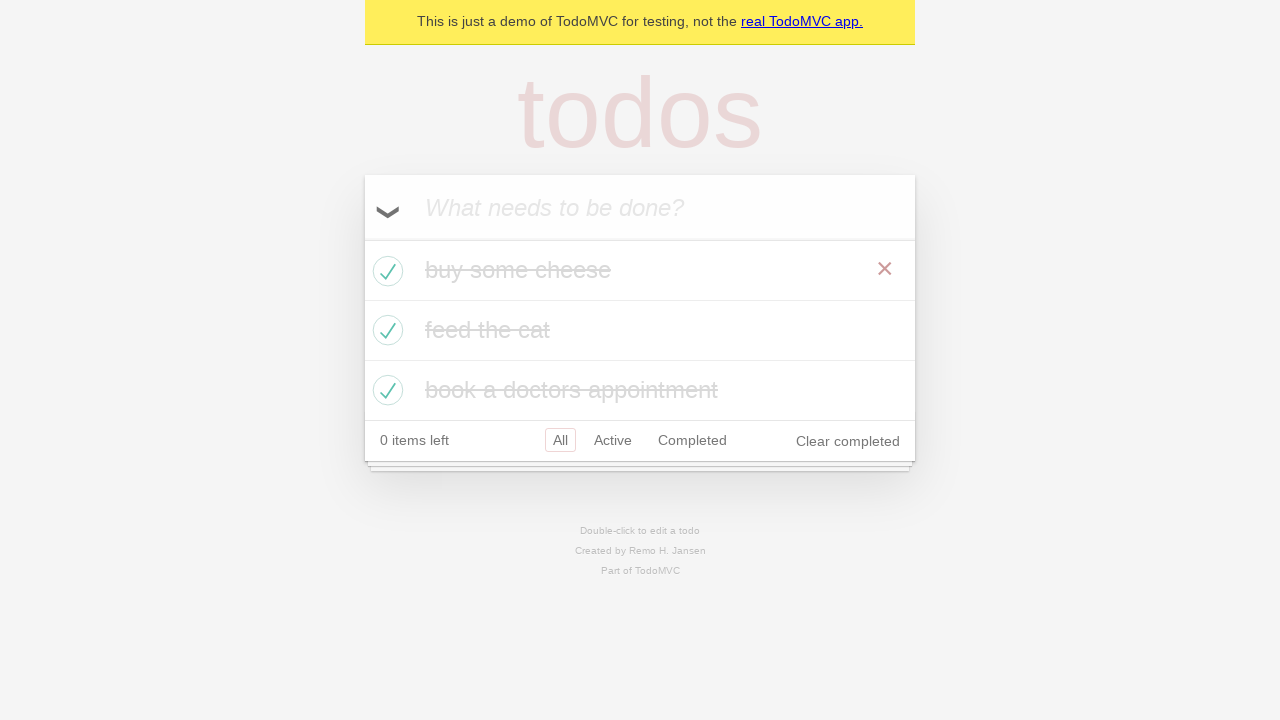